Tests checkbox interaction by selecting specific sports checkboxes (football and baseball) from a list of options

Starting URL: http://www.tizag.com/htmlT/htmlcheckboxes.php

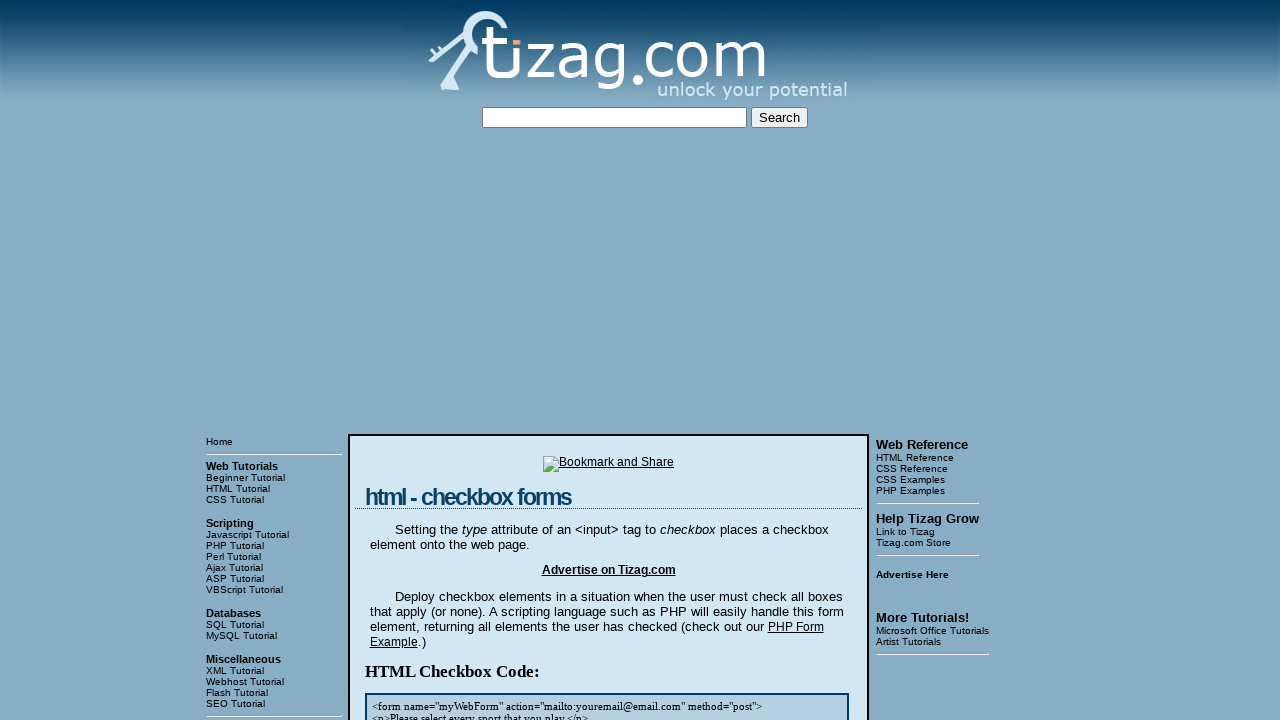

Navigated to checkbox demo page
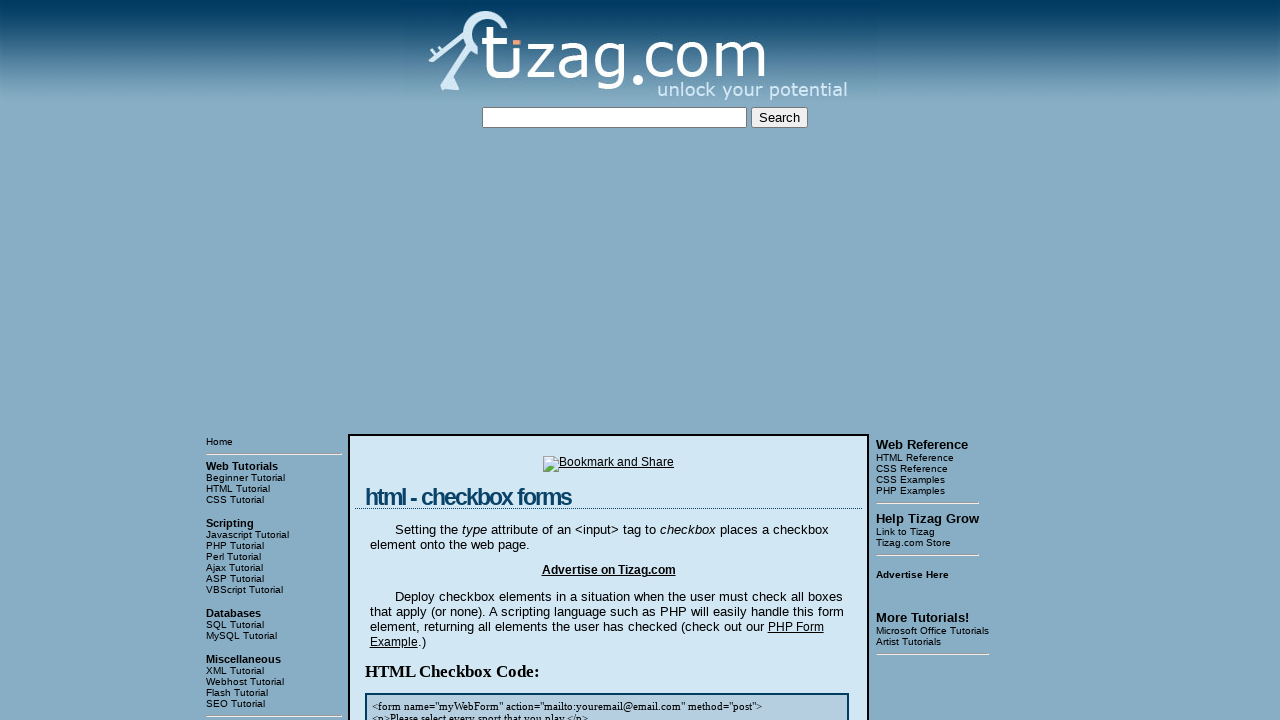

Located all sports checkboxes
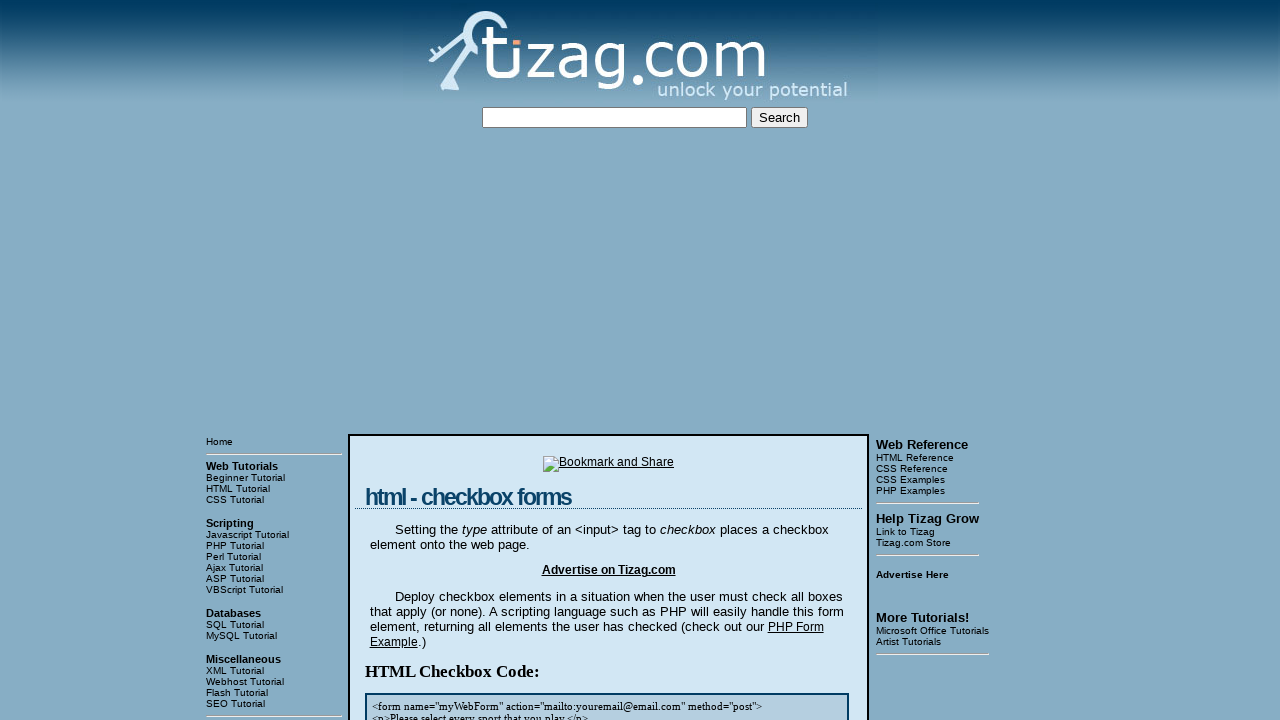

Retrieved checkbox value: soccer
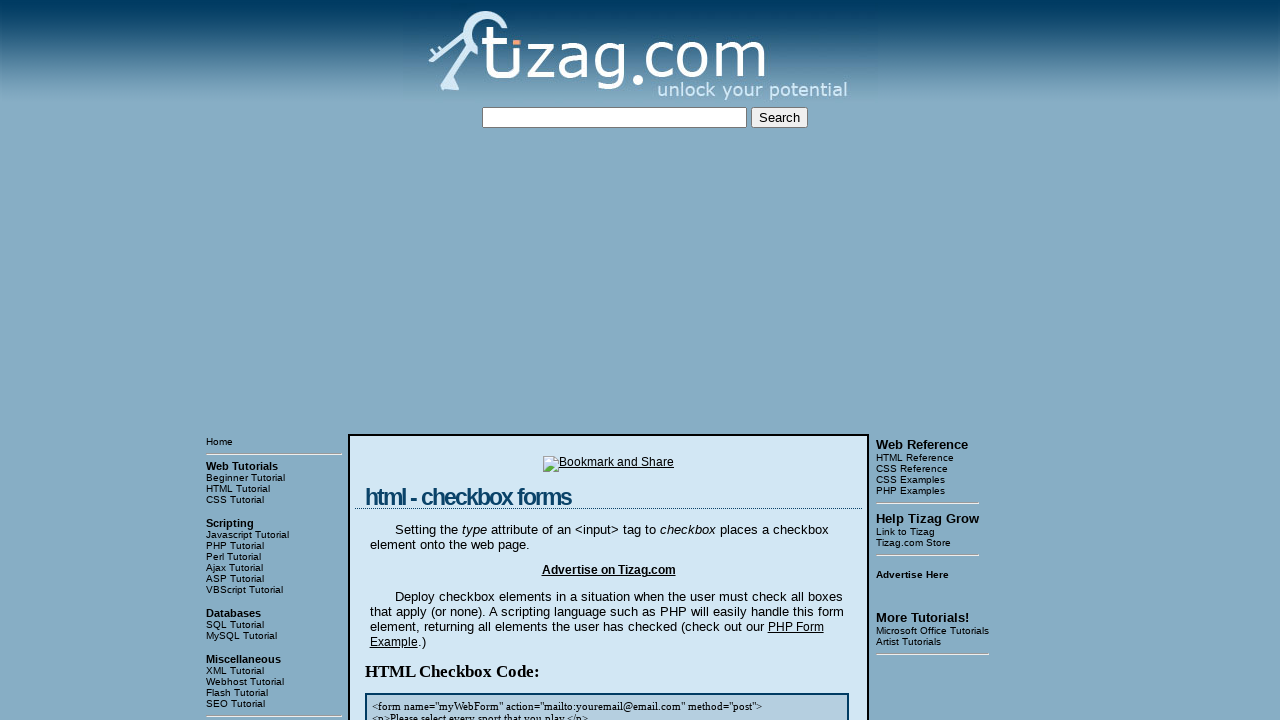

Retrieved checkbox value: football
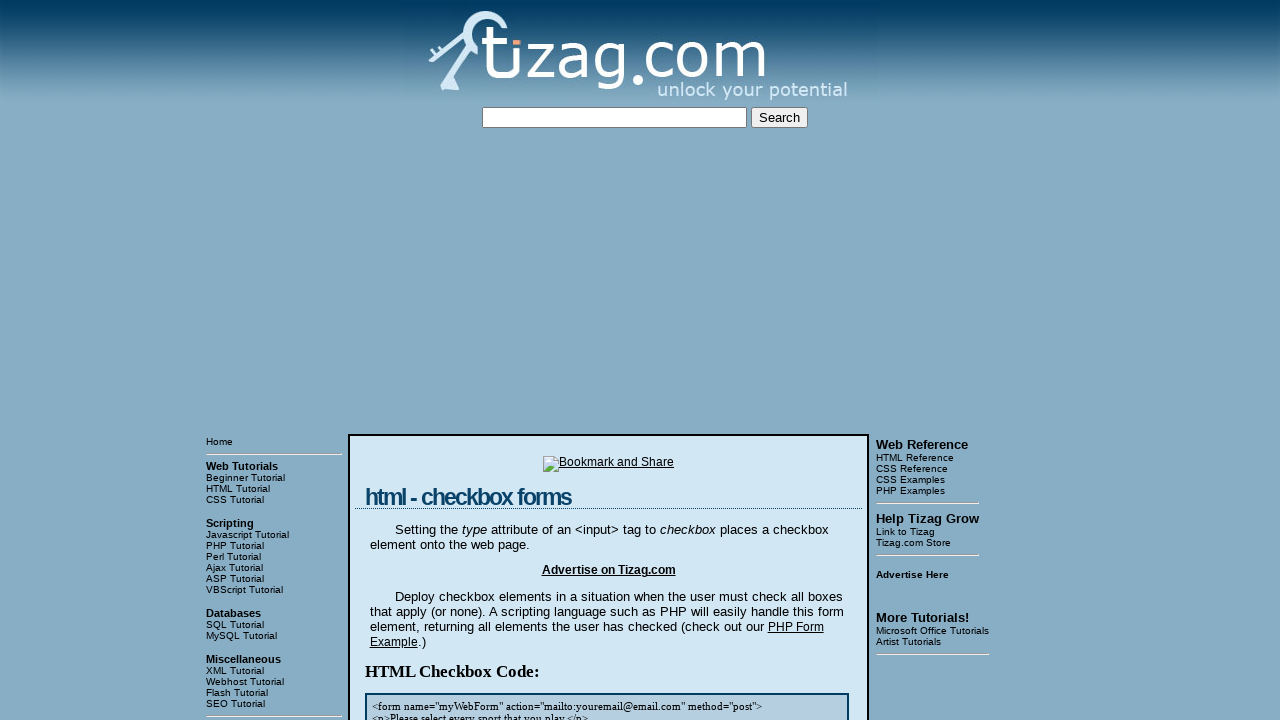

Clicked football checkbox at (432, 360) on xpath=//div[@class='display'][1]/child::input[@name='sports'] >> nth=1
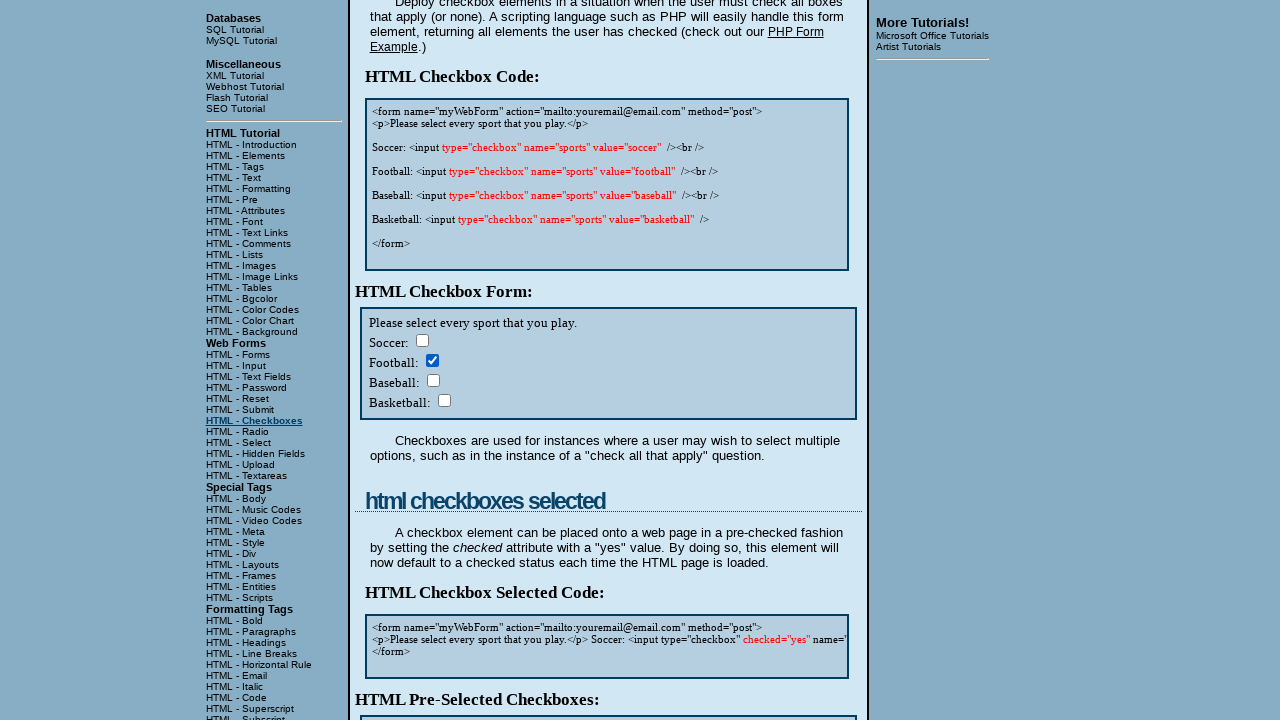

Retrieved checkbox value: baseball
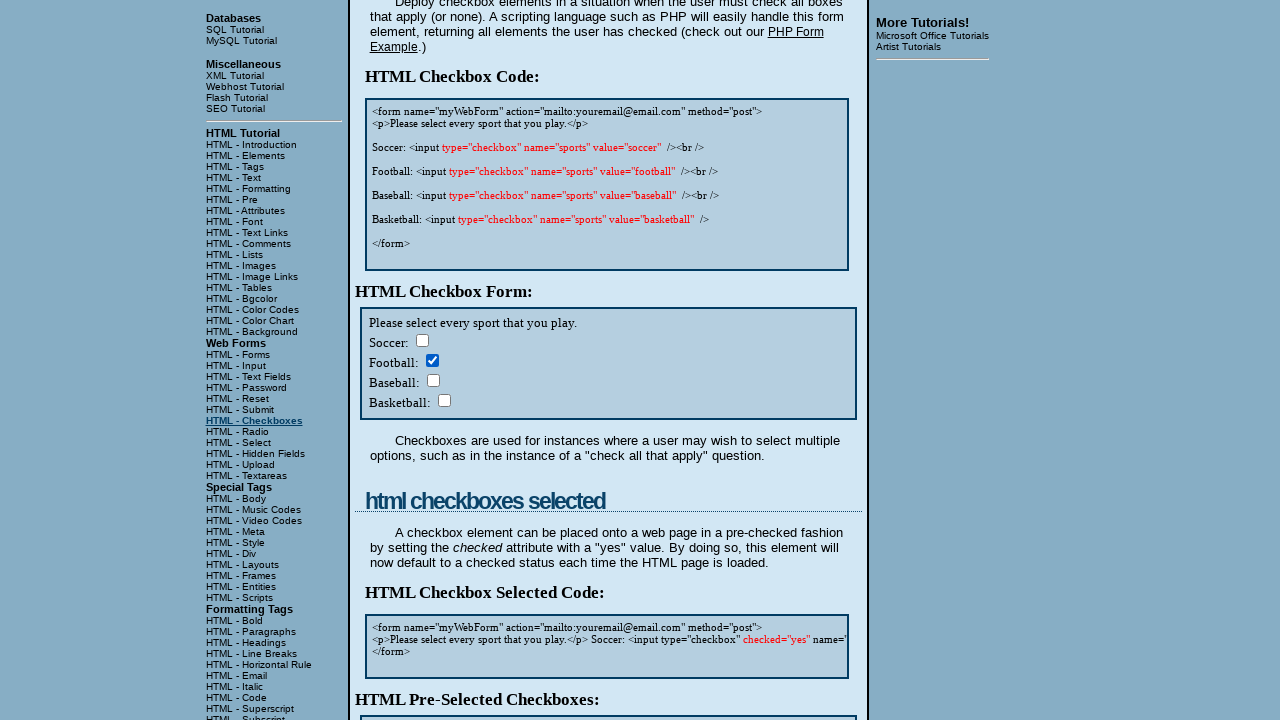

Clicked baseball checkbox at (433, 380) on xpath=//div[@class='display'][1]/child::input[@name='sports'] >> nth=2
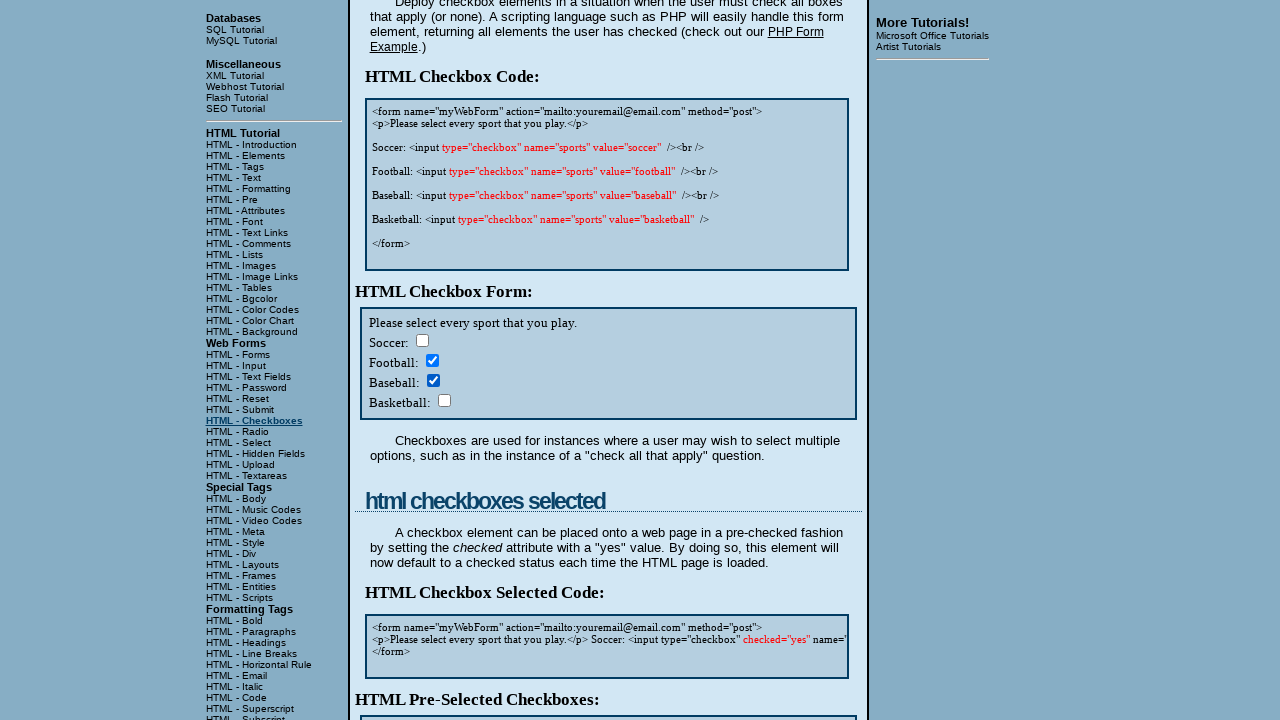

Retrieved checkbox value: basketball
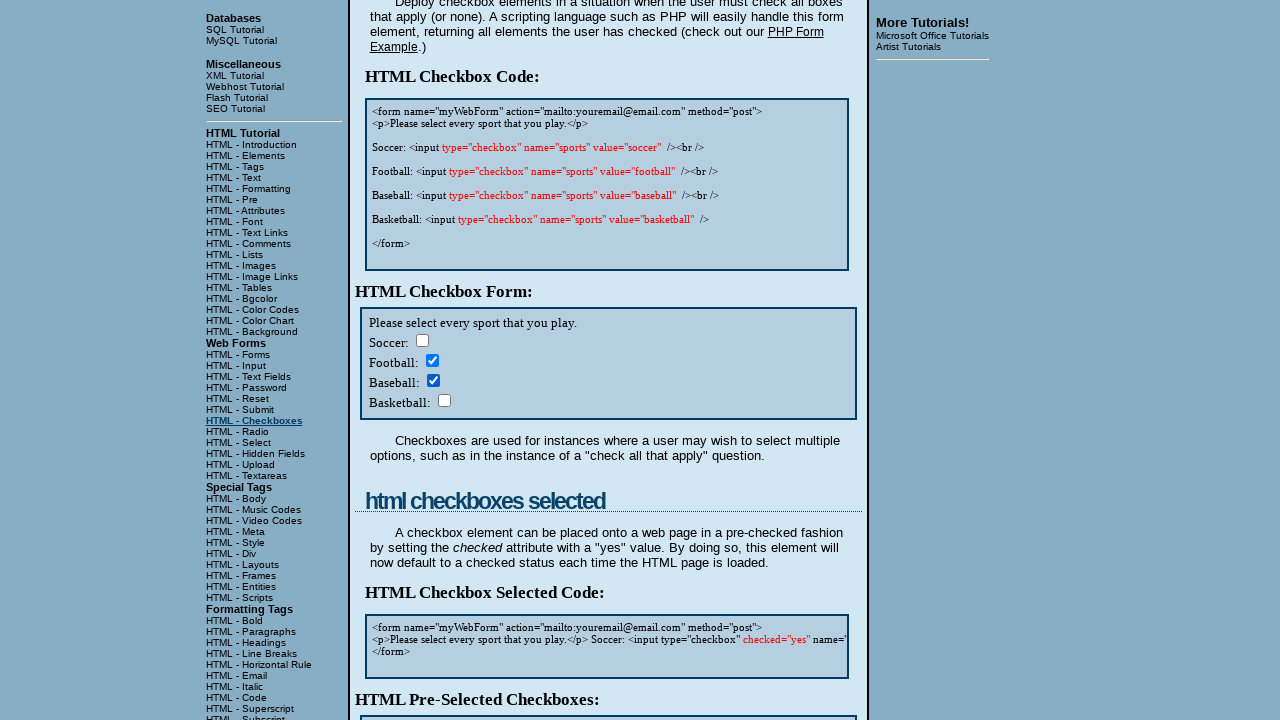

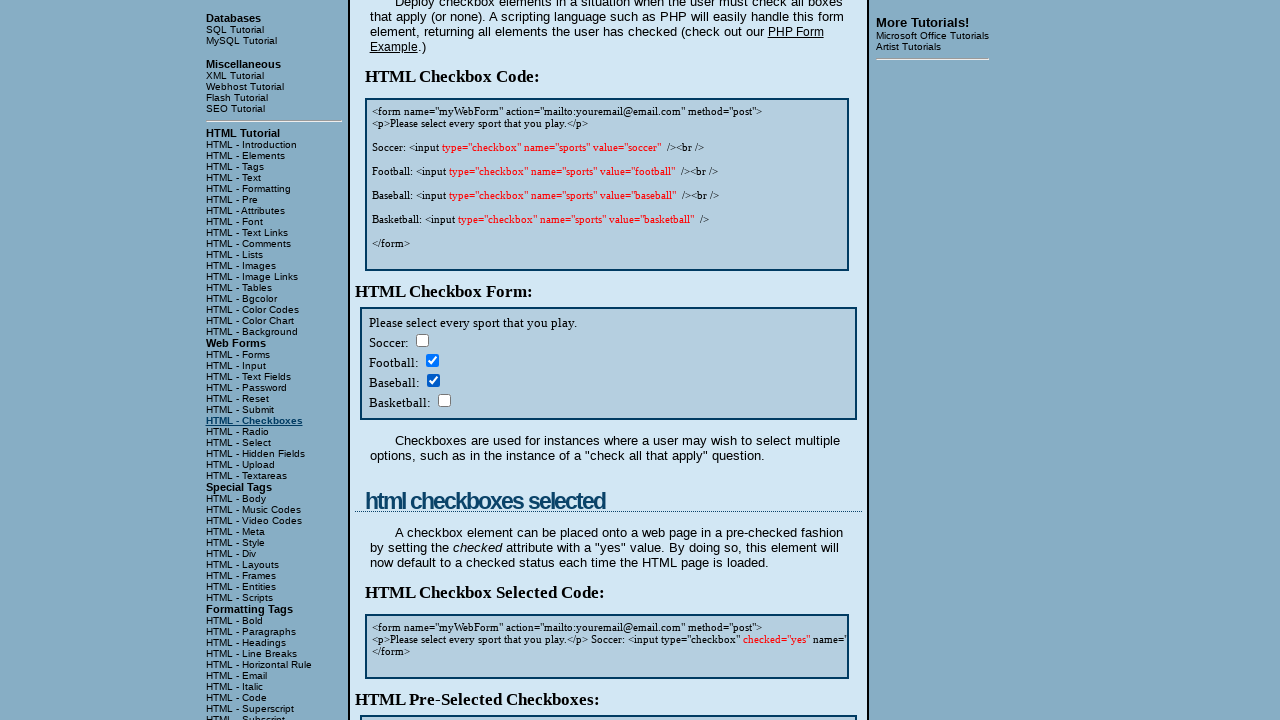